Navigates to GitHub homepage, sets the viewport size, and verifies the page loads by checking for the page title

Starting URL: https://github.com/

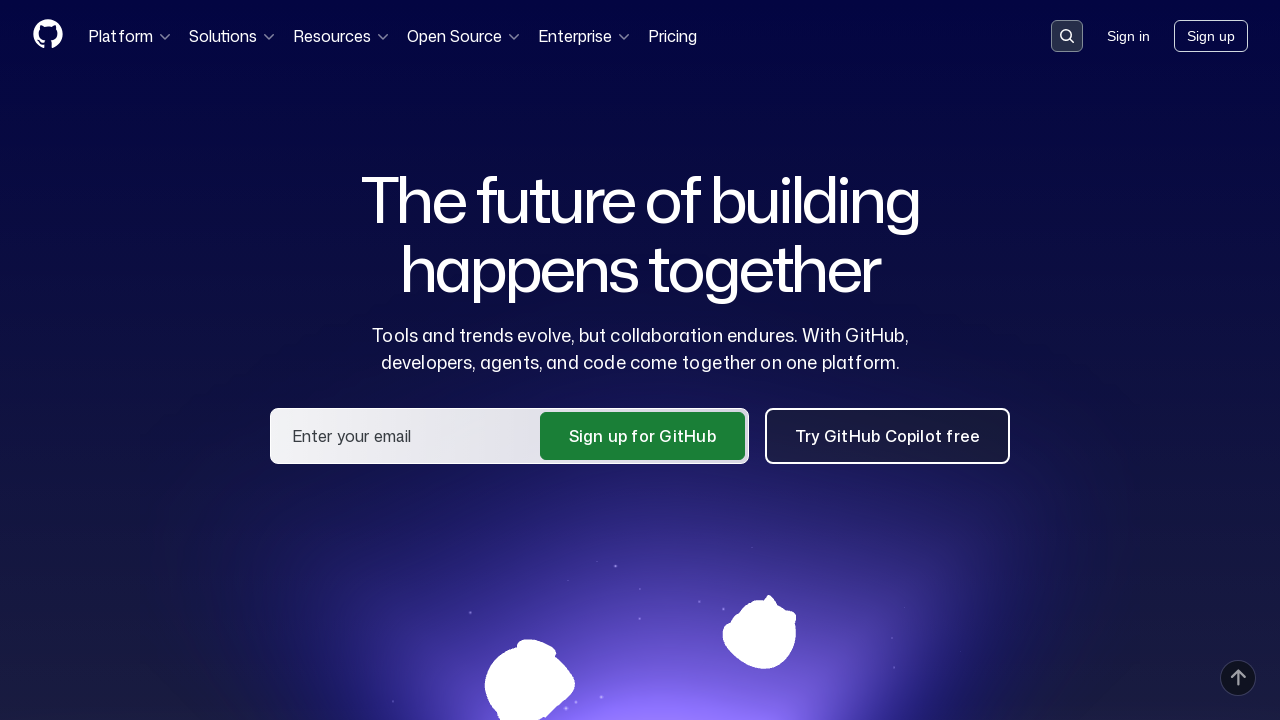

Set viewport size to 1920x1080
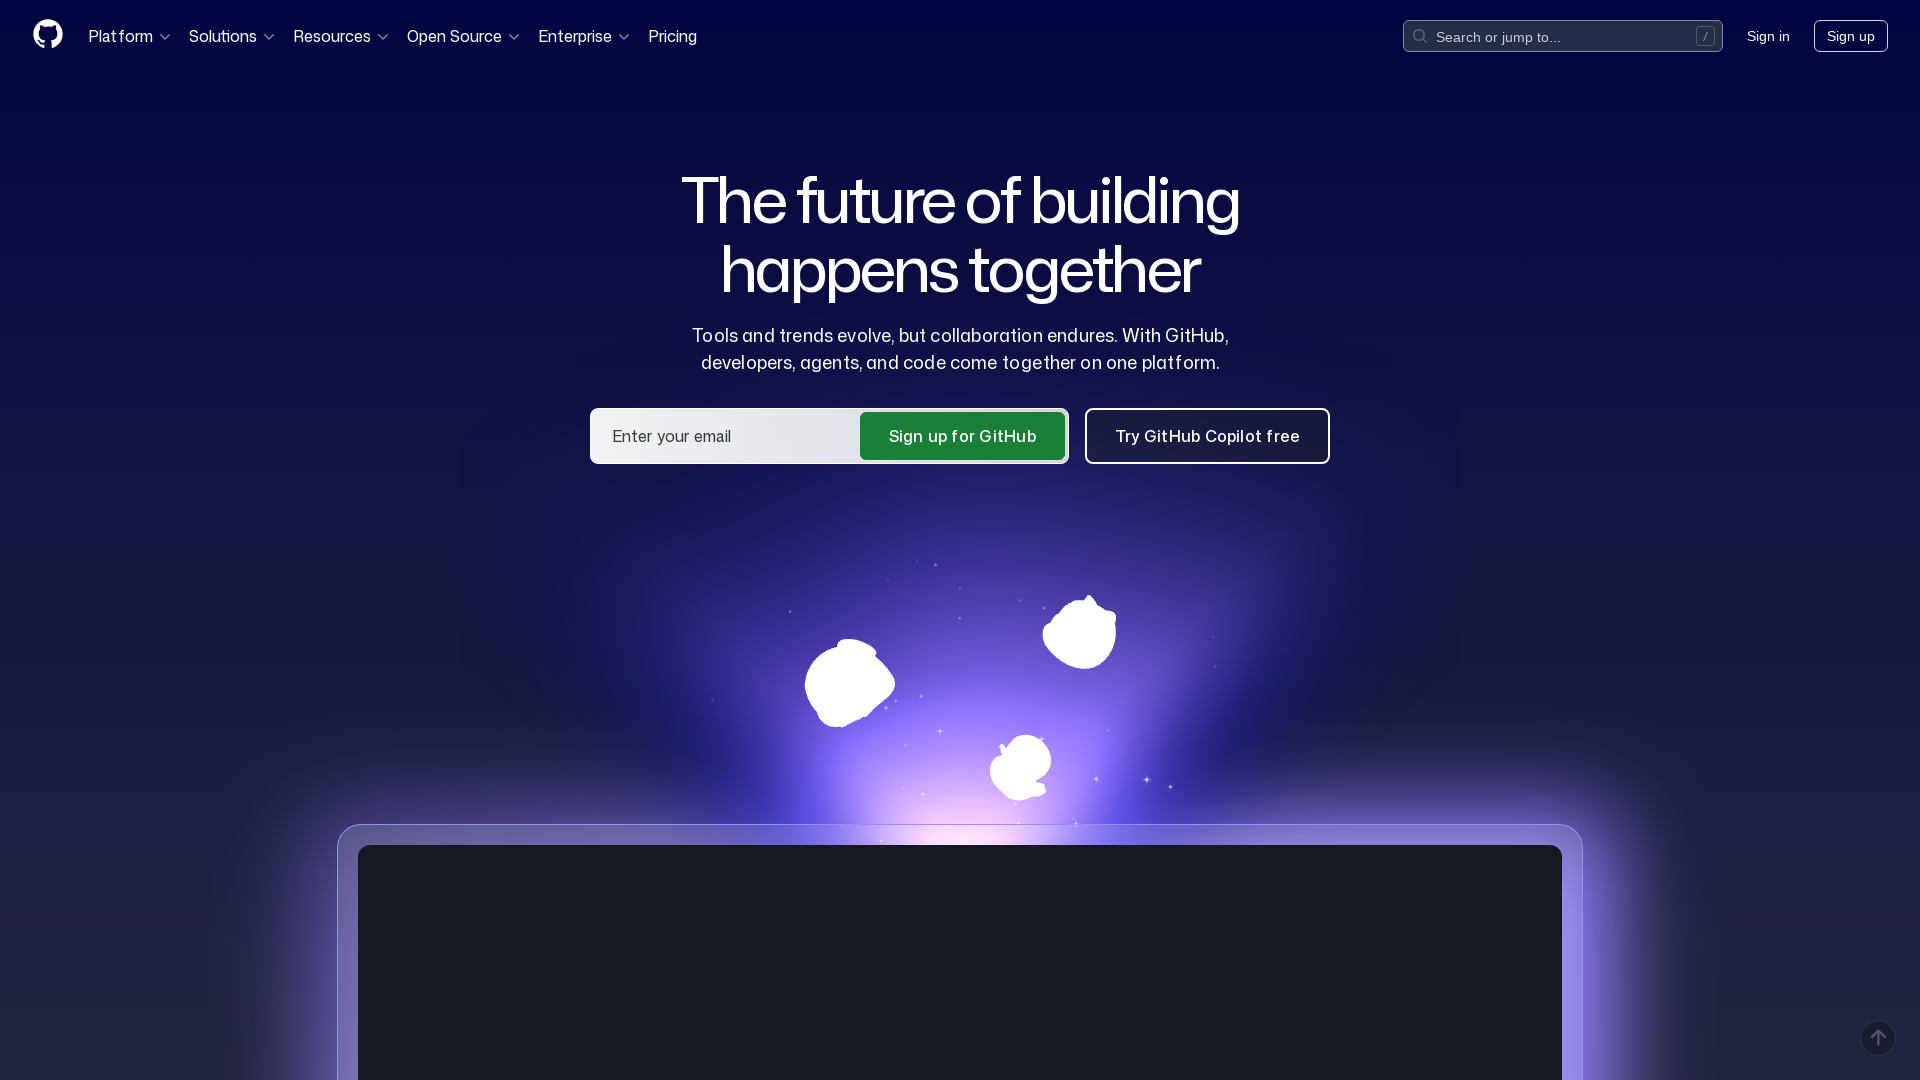

Waited for page to reach domcontentloaded state
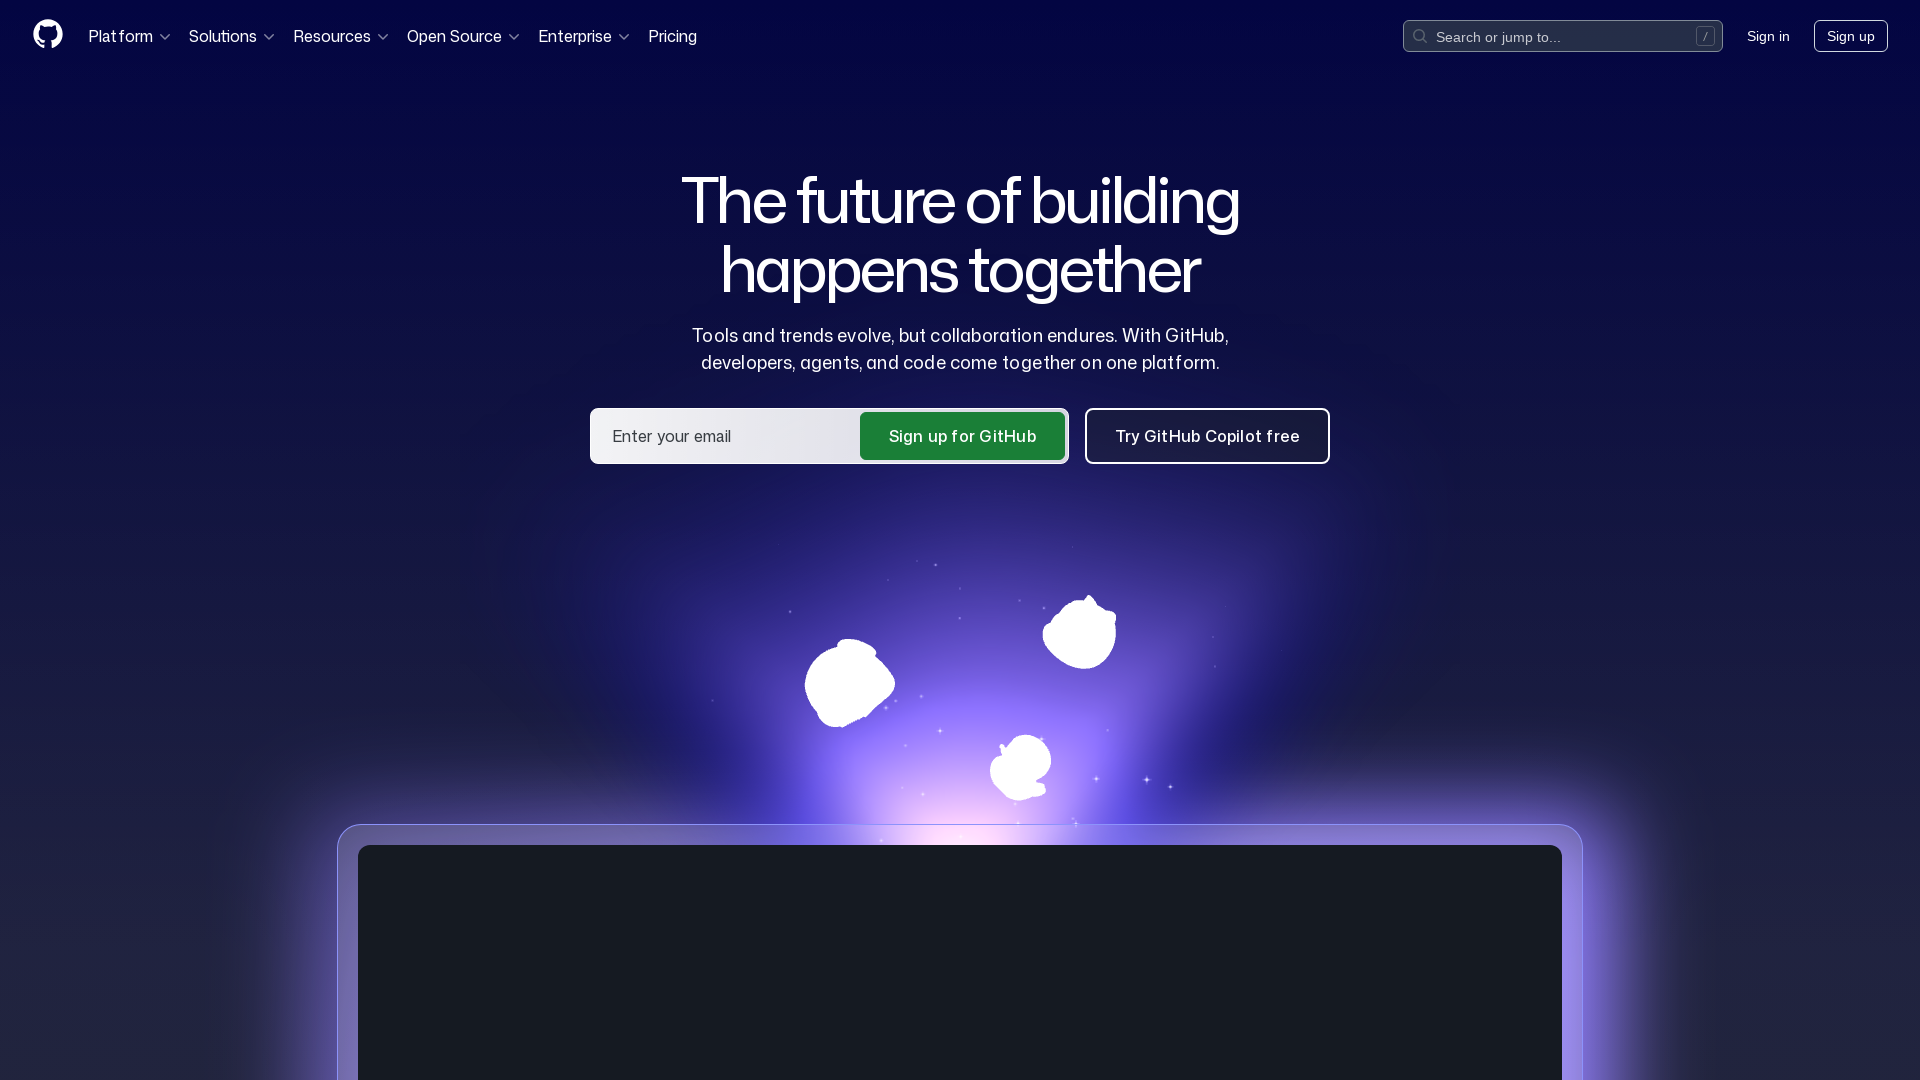

Retrieved page title: 'GitHub · Change is constant. GitHub keeps you ahead. · GitHub'
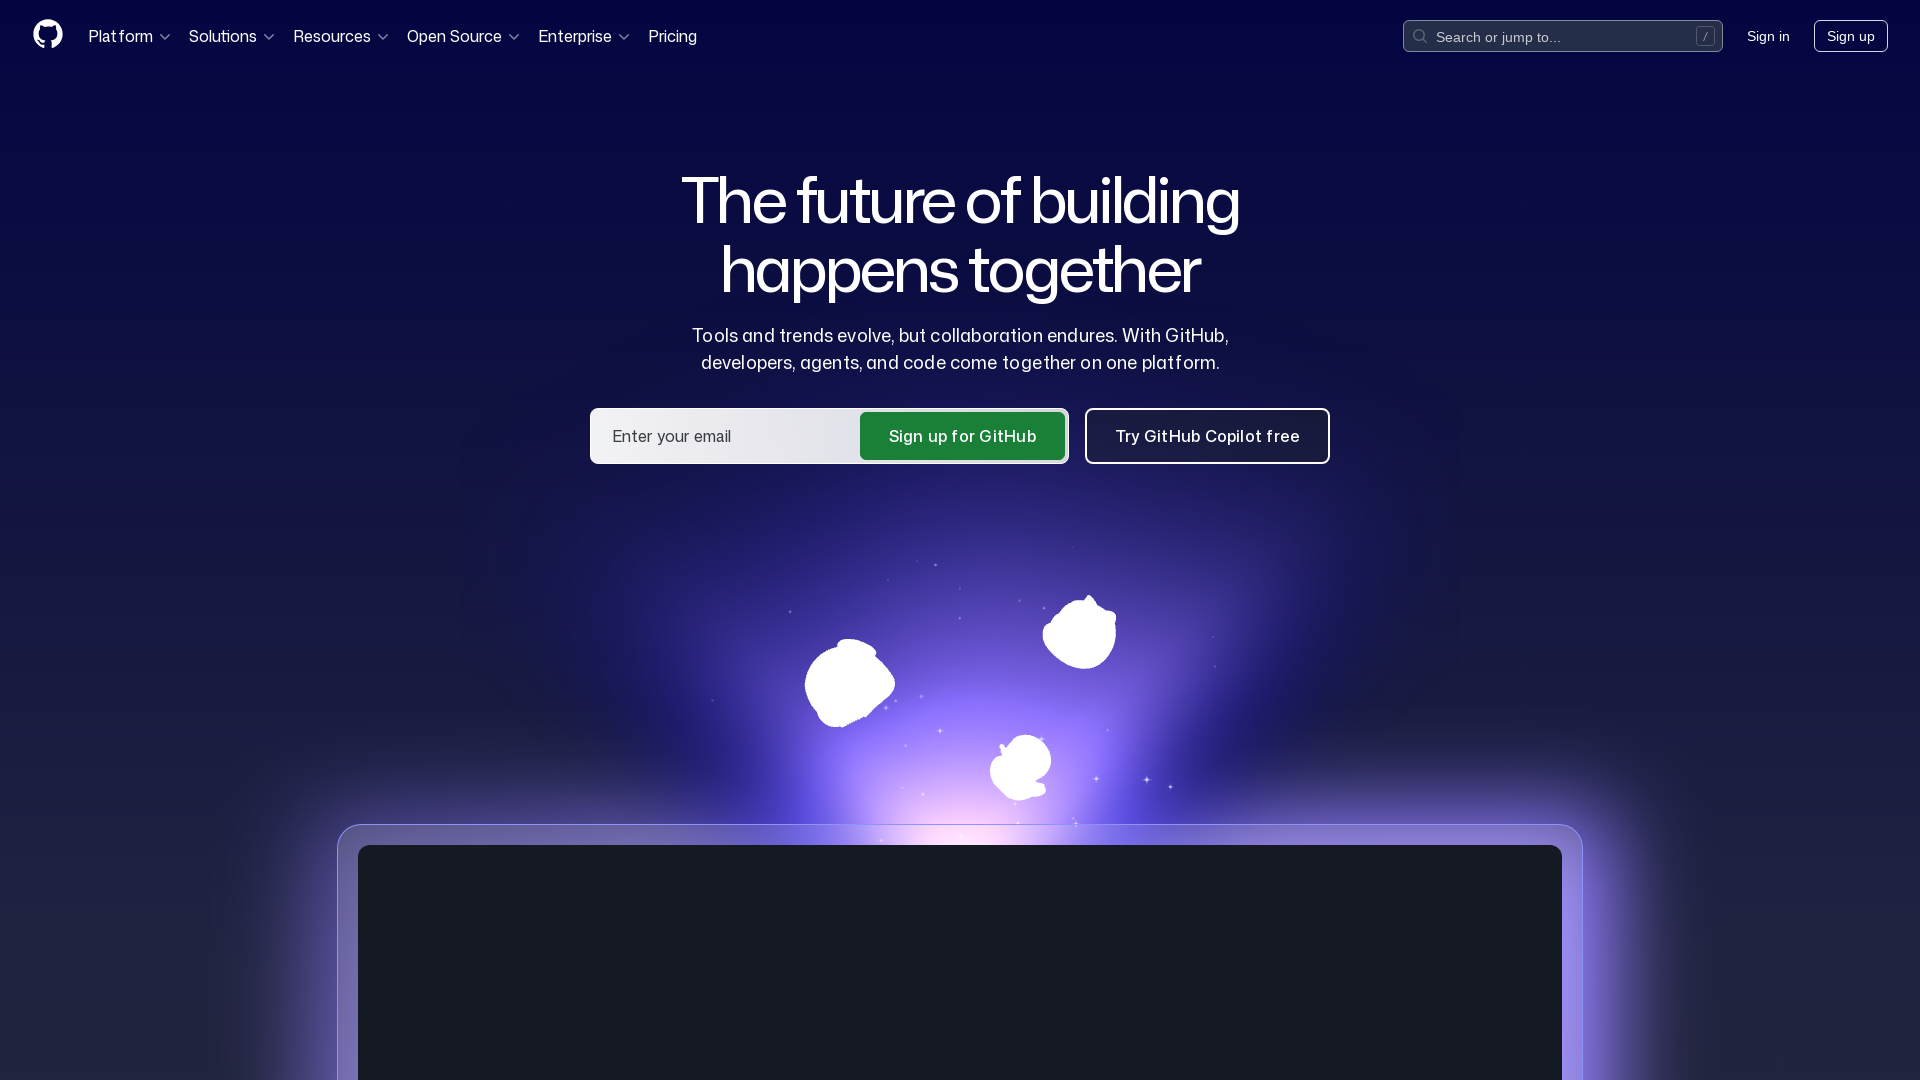

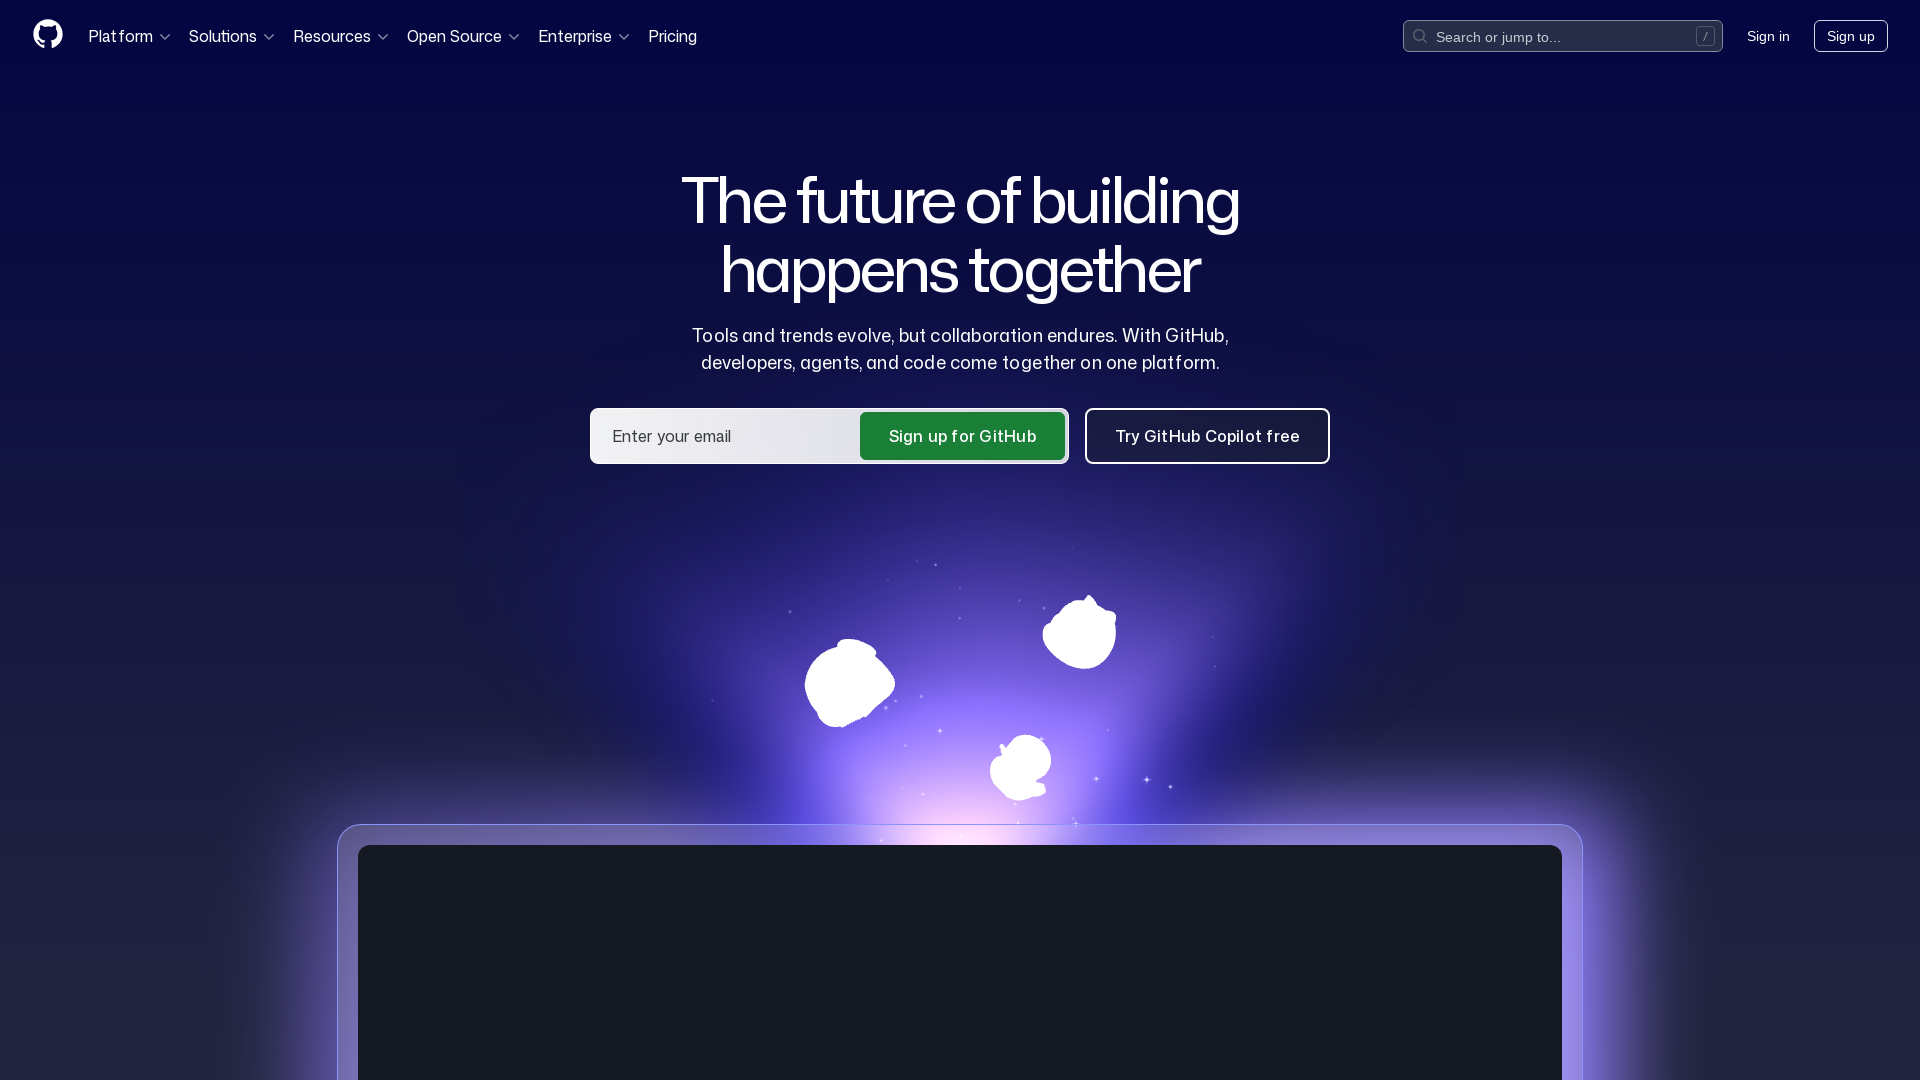